Tests API links on DemoQA by clicking Created, No Content, and Moved links, then verifying the status code responses displayed on the page.

Starting URL: https://demoqa.com/links

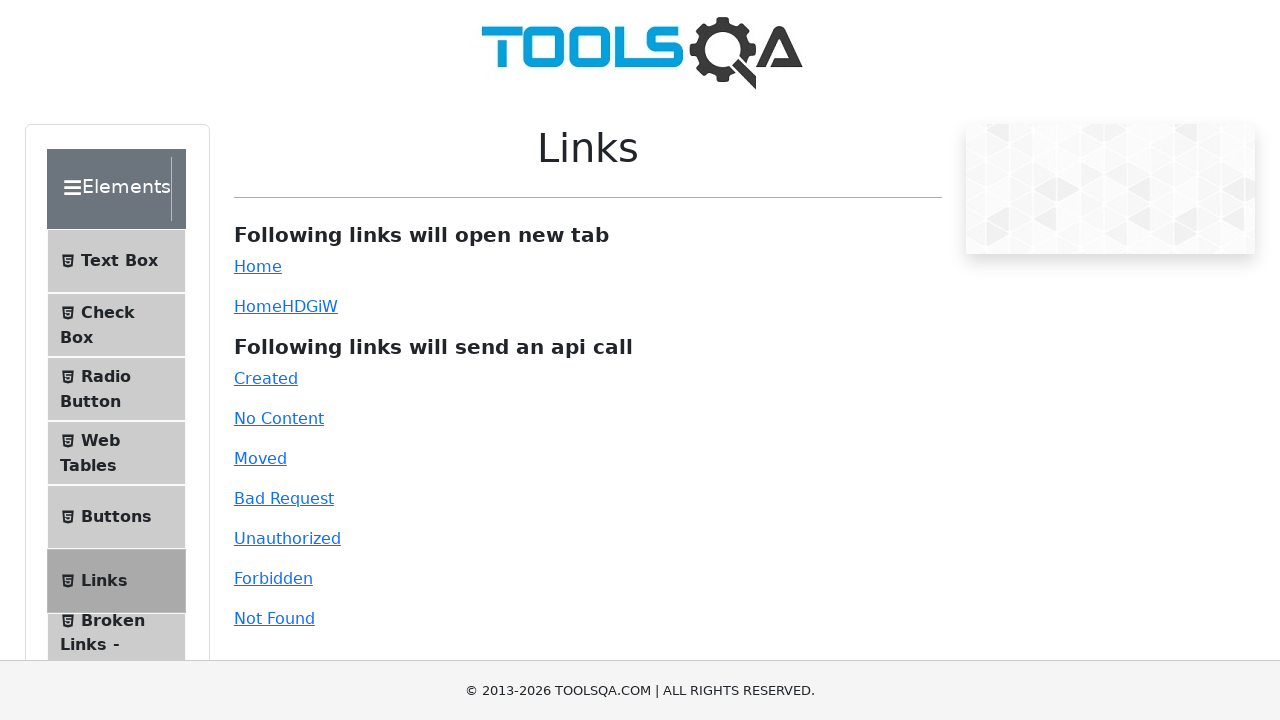

Clicked the 'Created' link at (266, 378) on #created
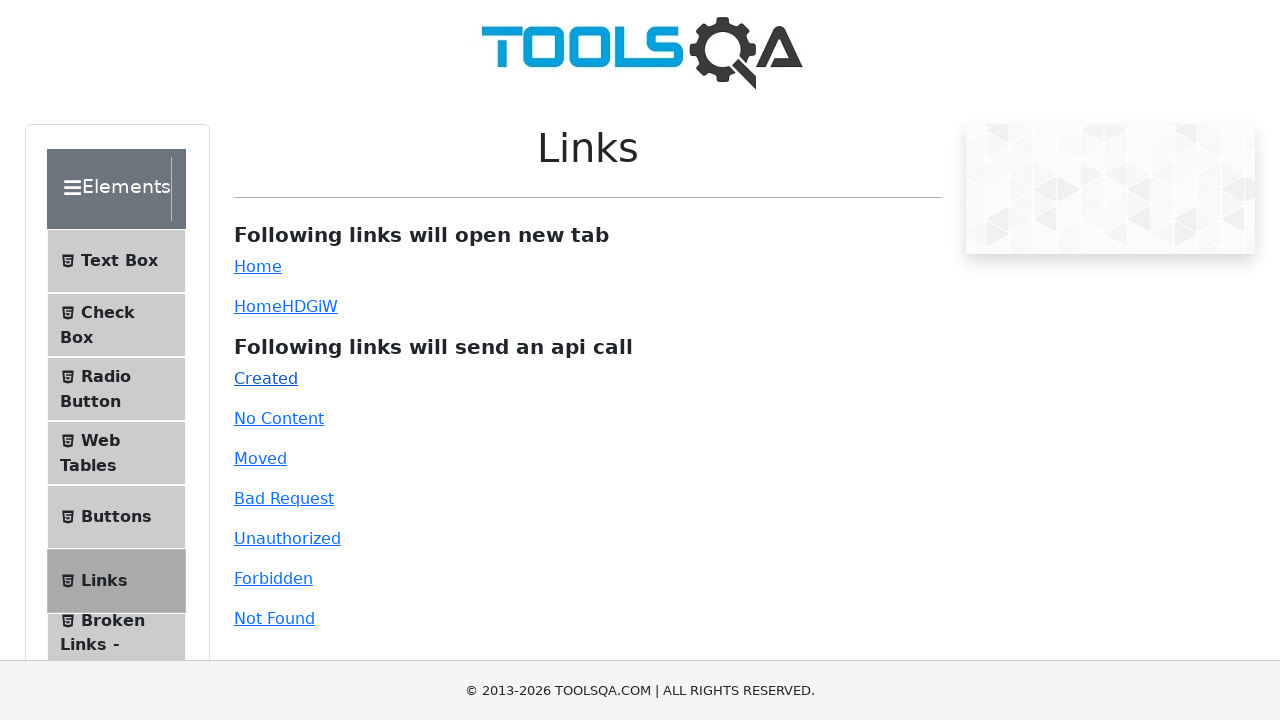

Waited for response message to appear
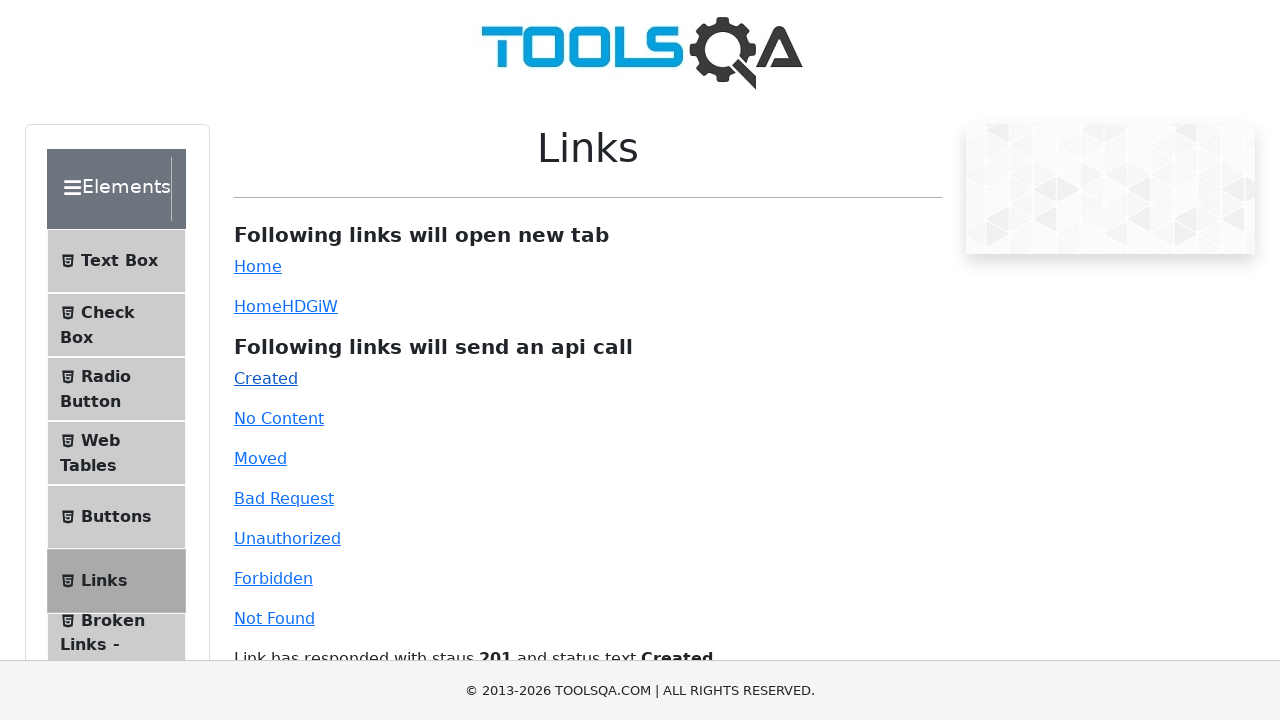

Retrieved response text content
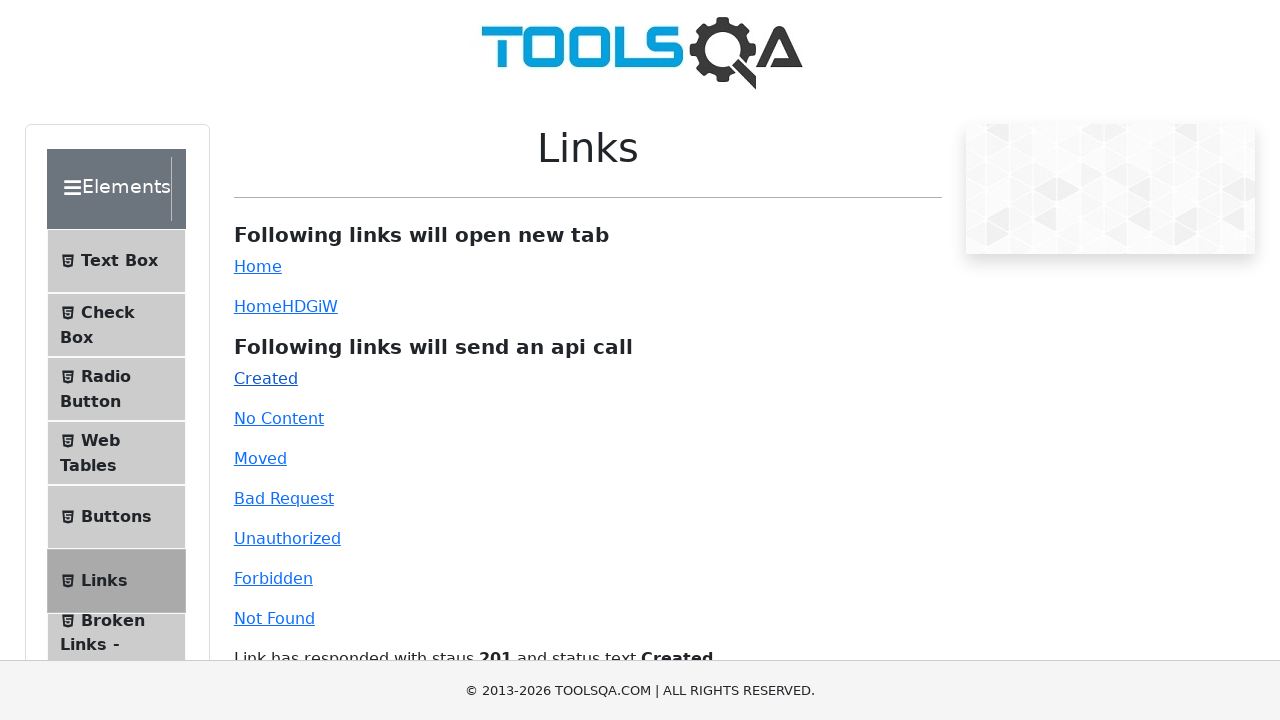

Verified 201 Created status code in response
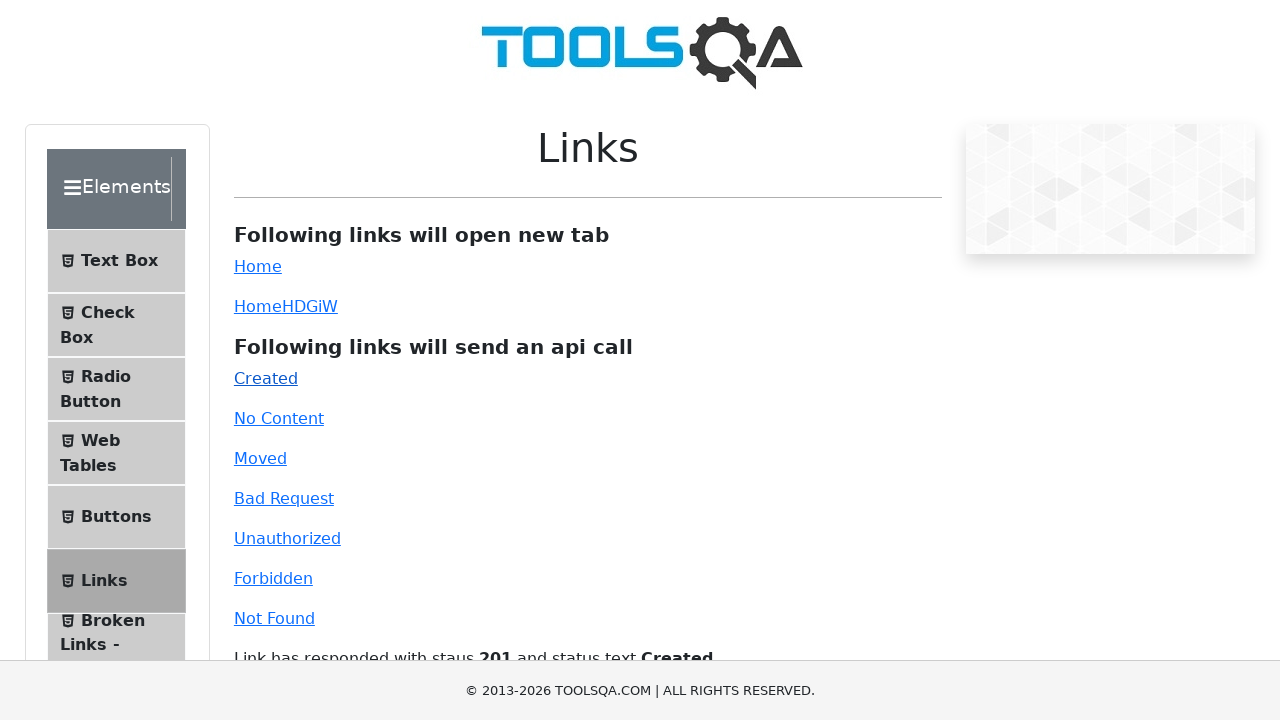

Clicked the 'No Content' link at (279, 418) on #no-content
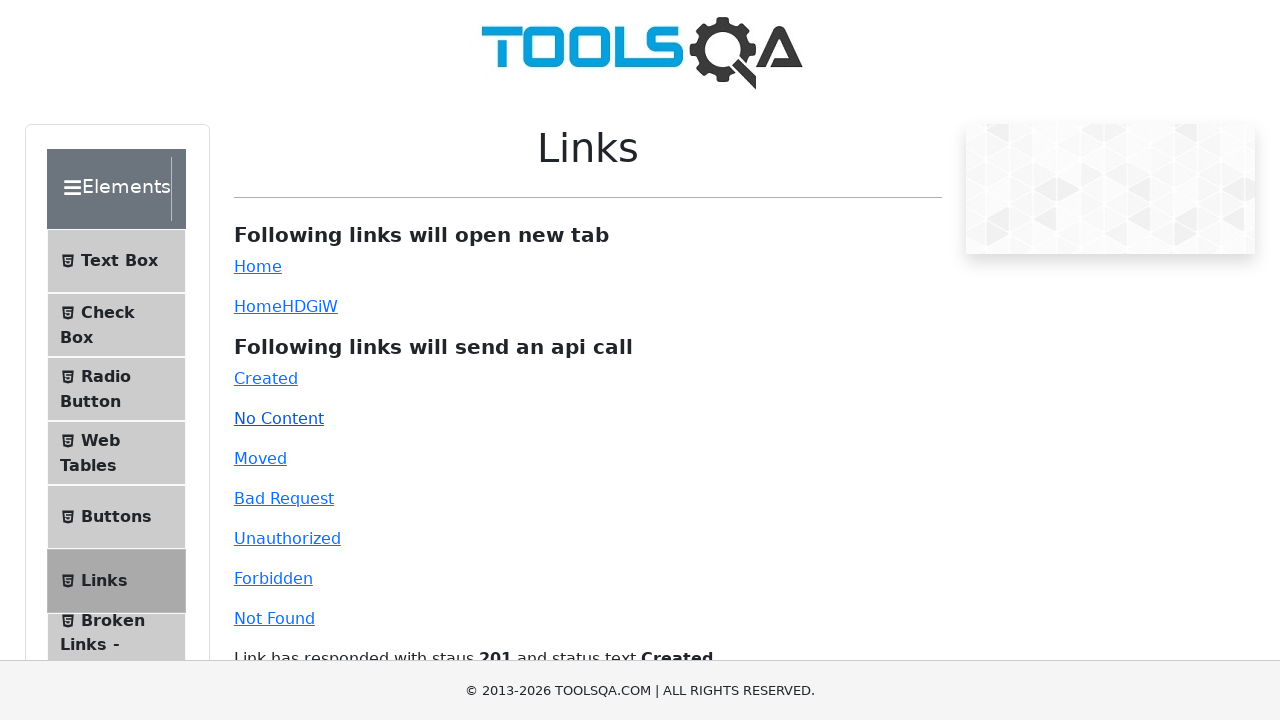

Waited for 204 No Content response to appear
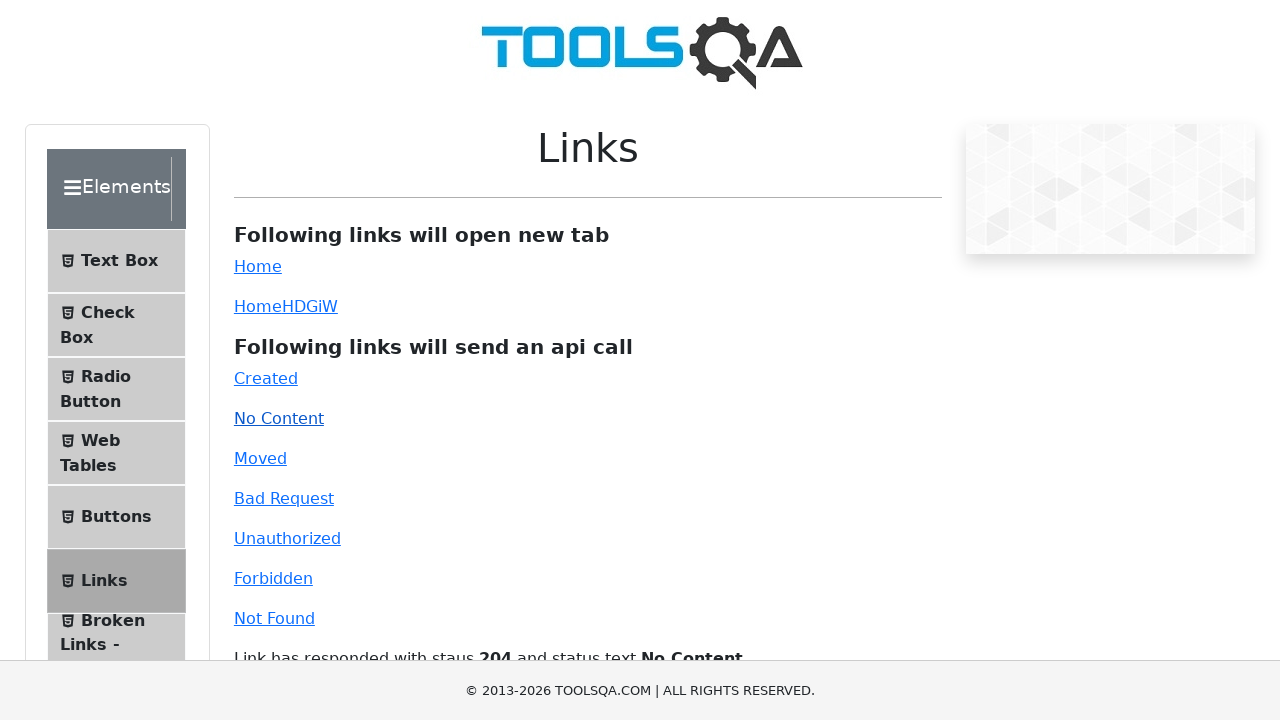

Retrieved response text content
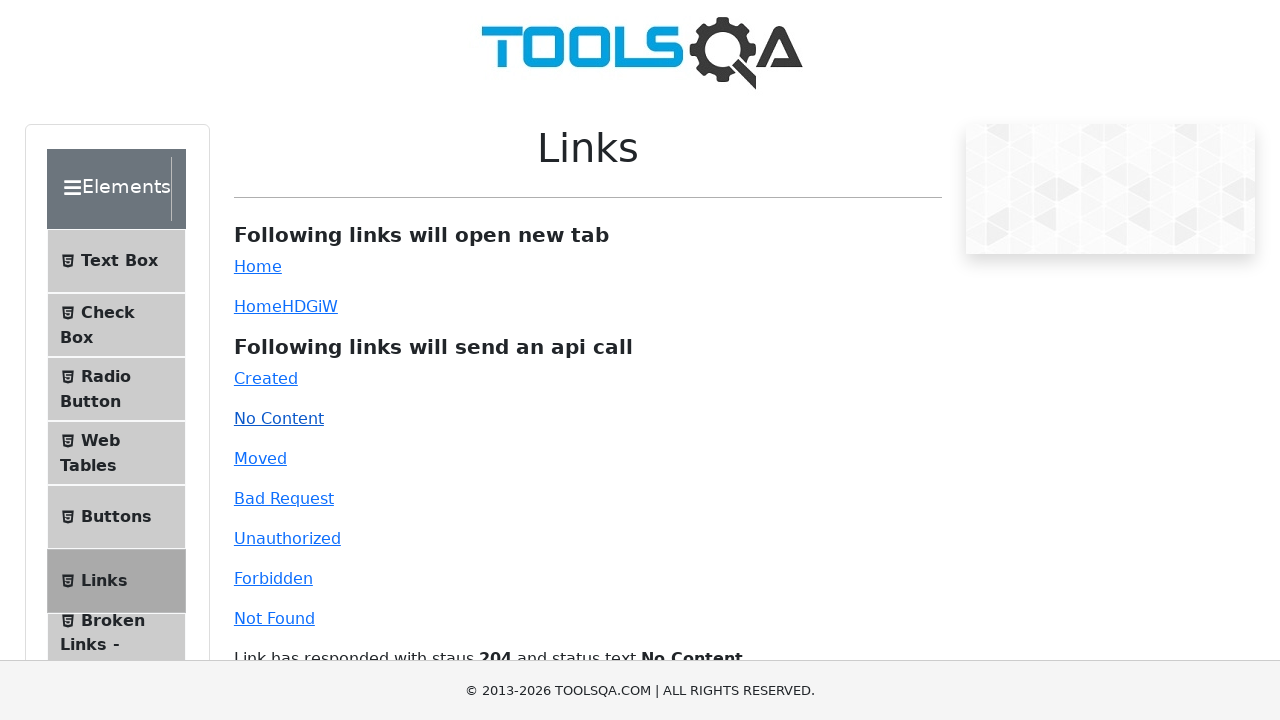

Verified 204 No Content status code in response
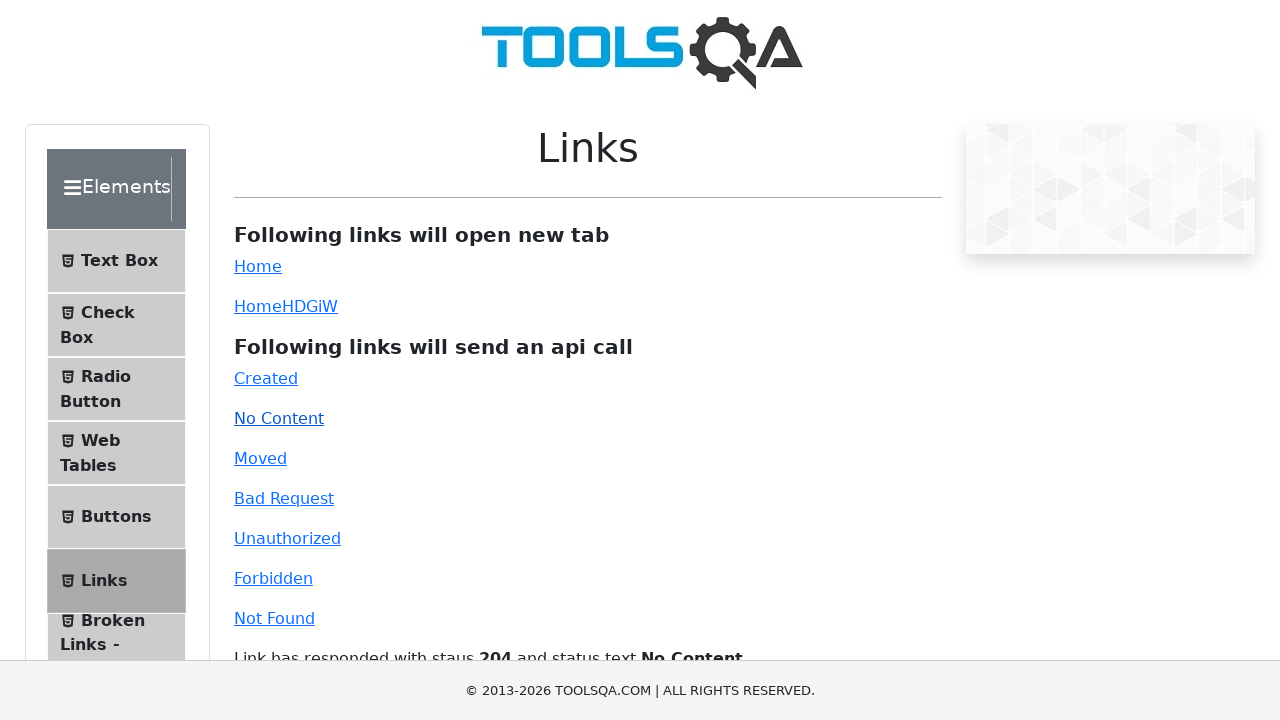

Clicked the 'Moved' link at (260, 458) on #moved
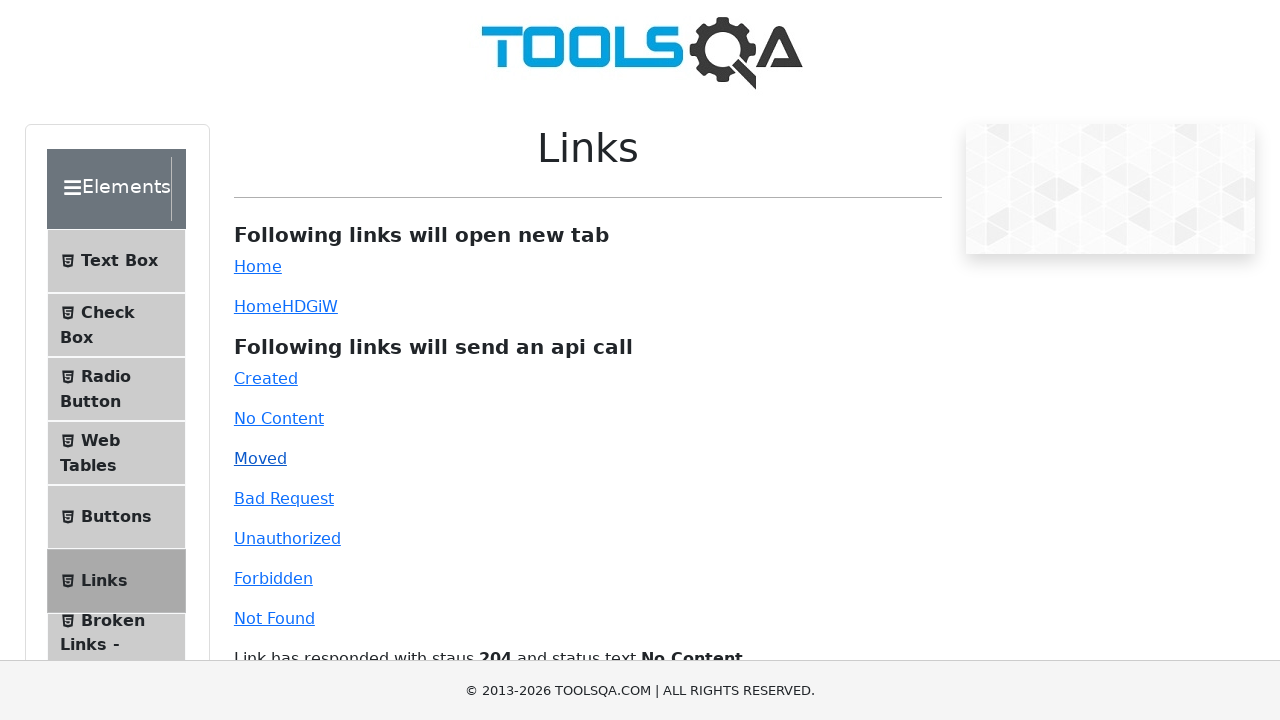

Waited for 301 Moved Permanently response to appear
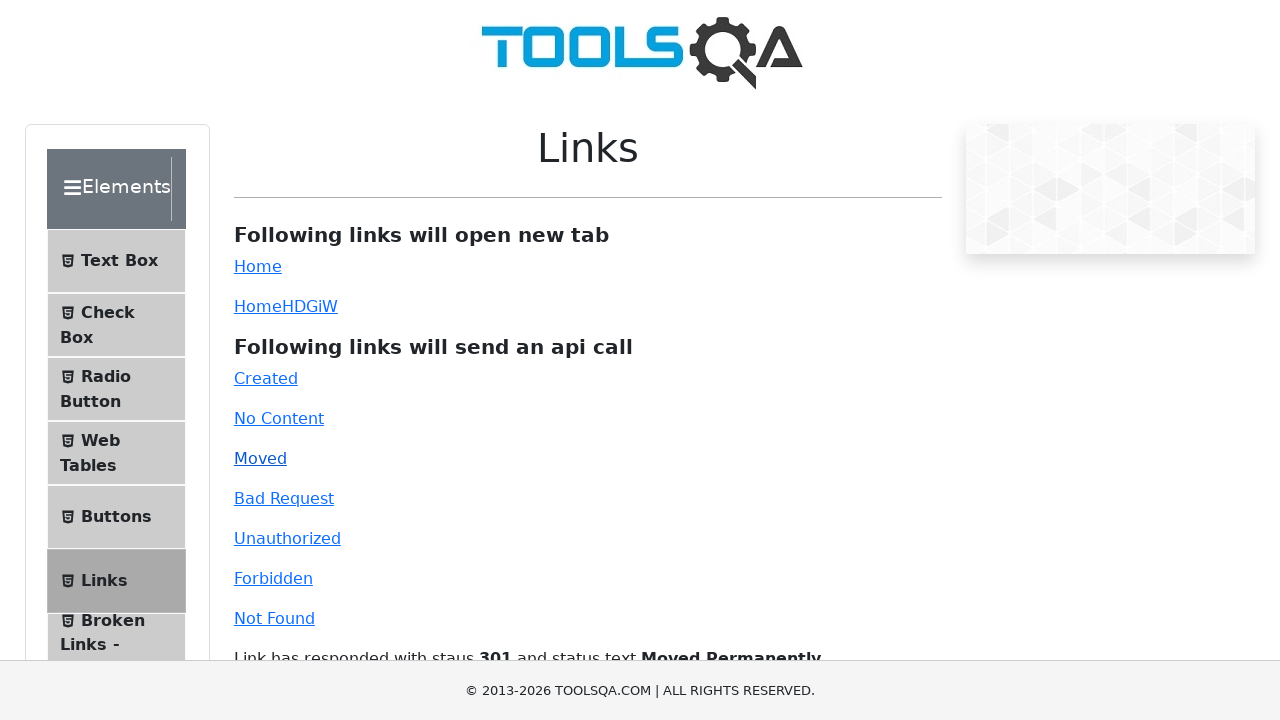

Retrieved response text content
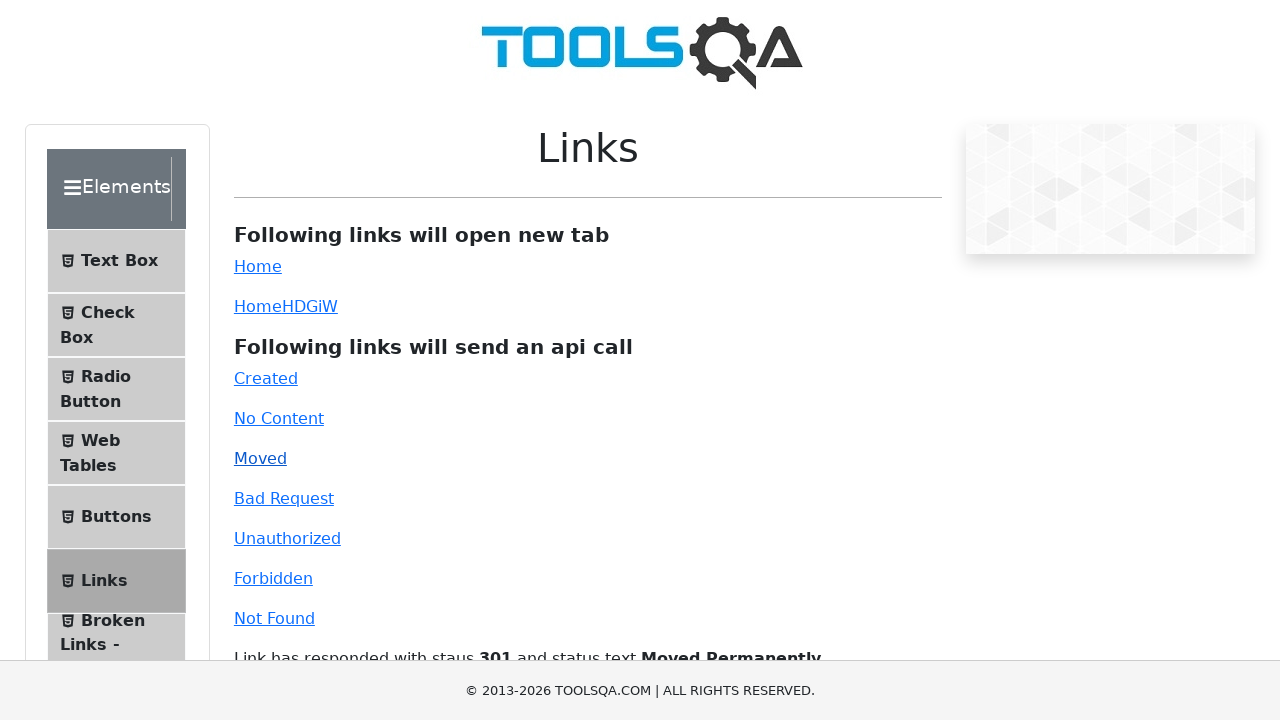

Verified 301 Moved Permanently status code in response
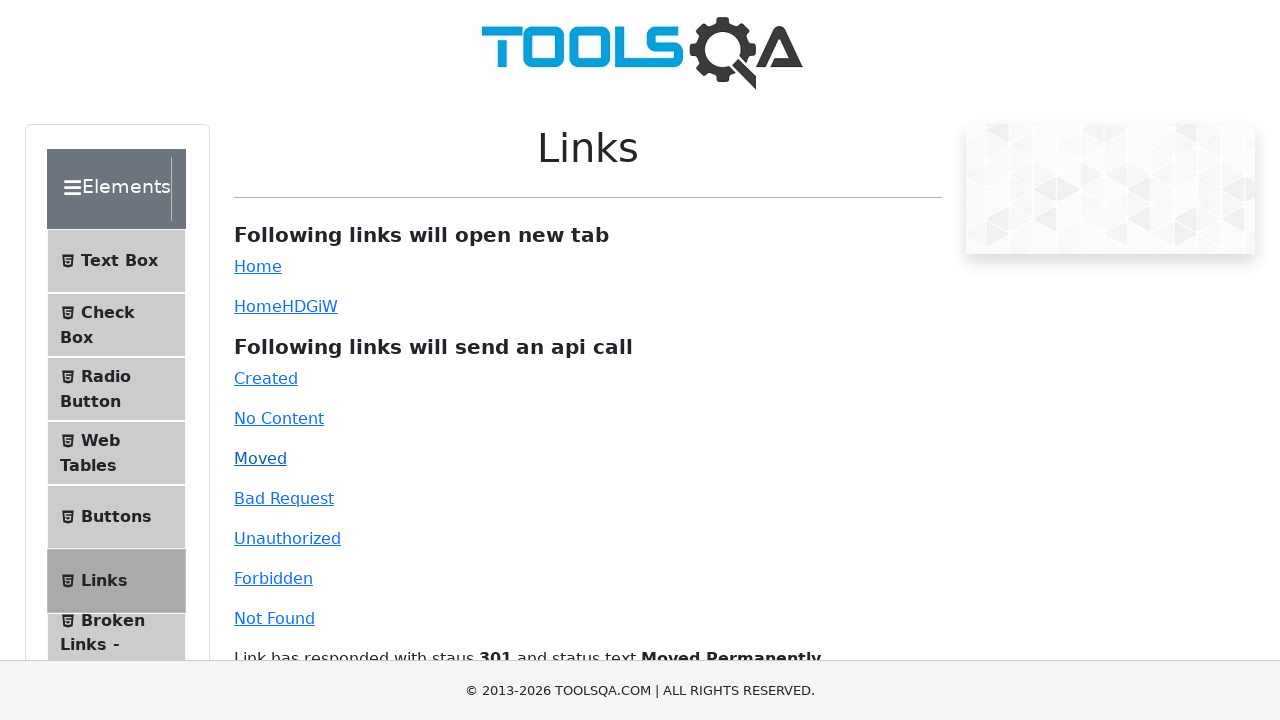

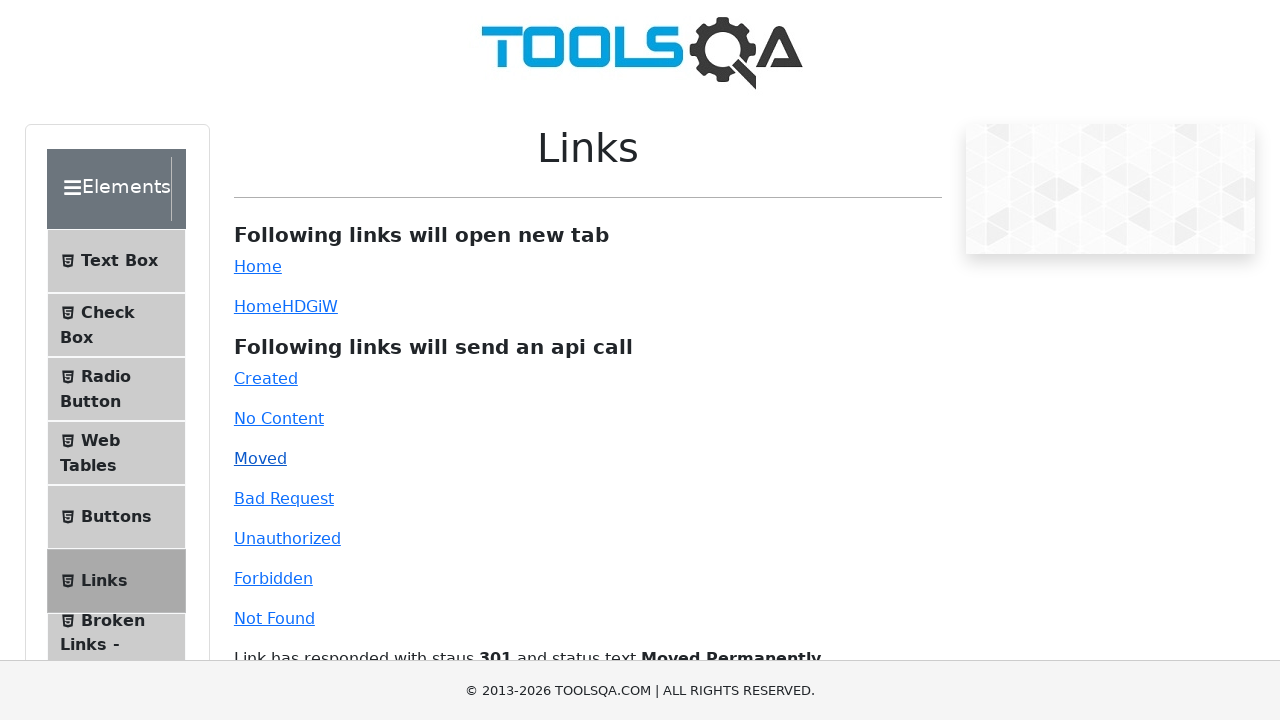